Tests file download functionality by entering text content into a text area and clicking the download button

Starting URL: https://demoapps.qspiders.com/ui/download?sublist=0

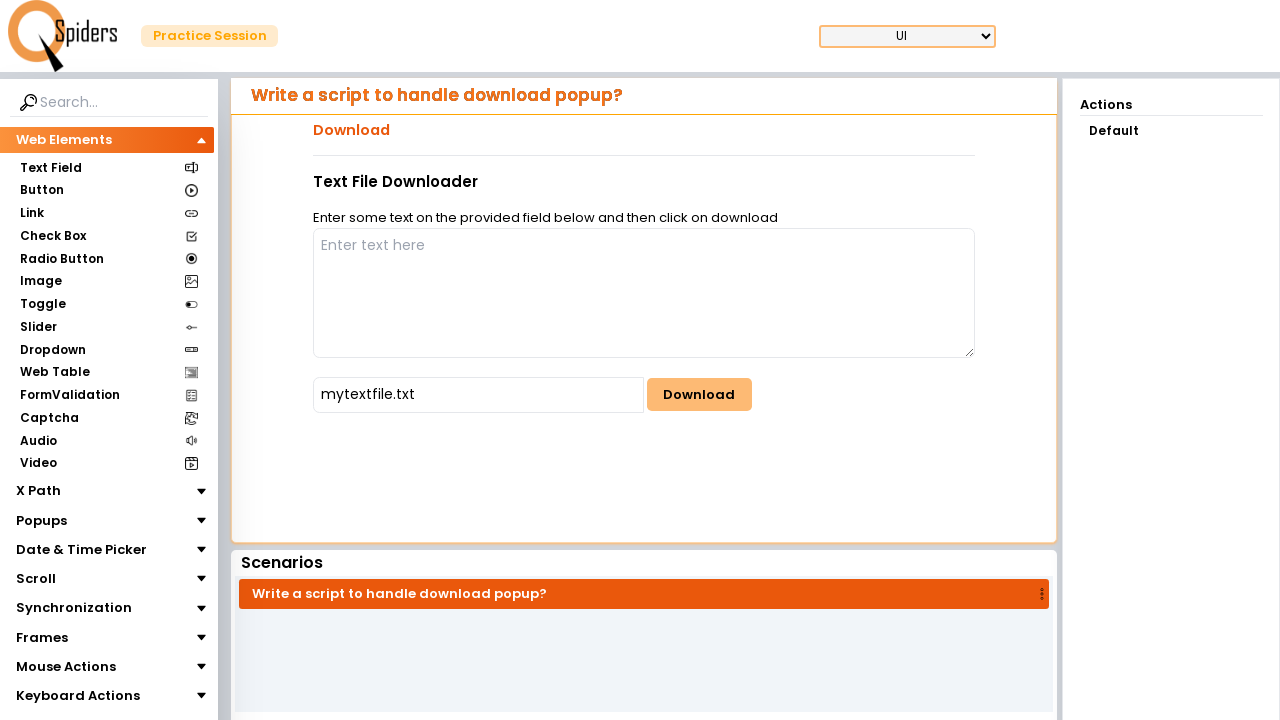

Filled text area with sample content 'Alice,Bob,Charlie' on #writeArea
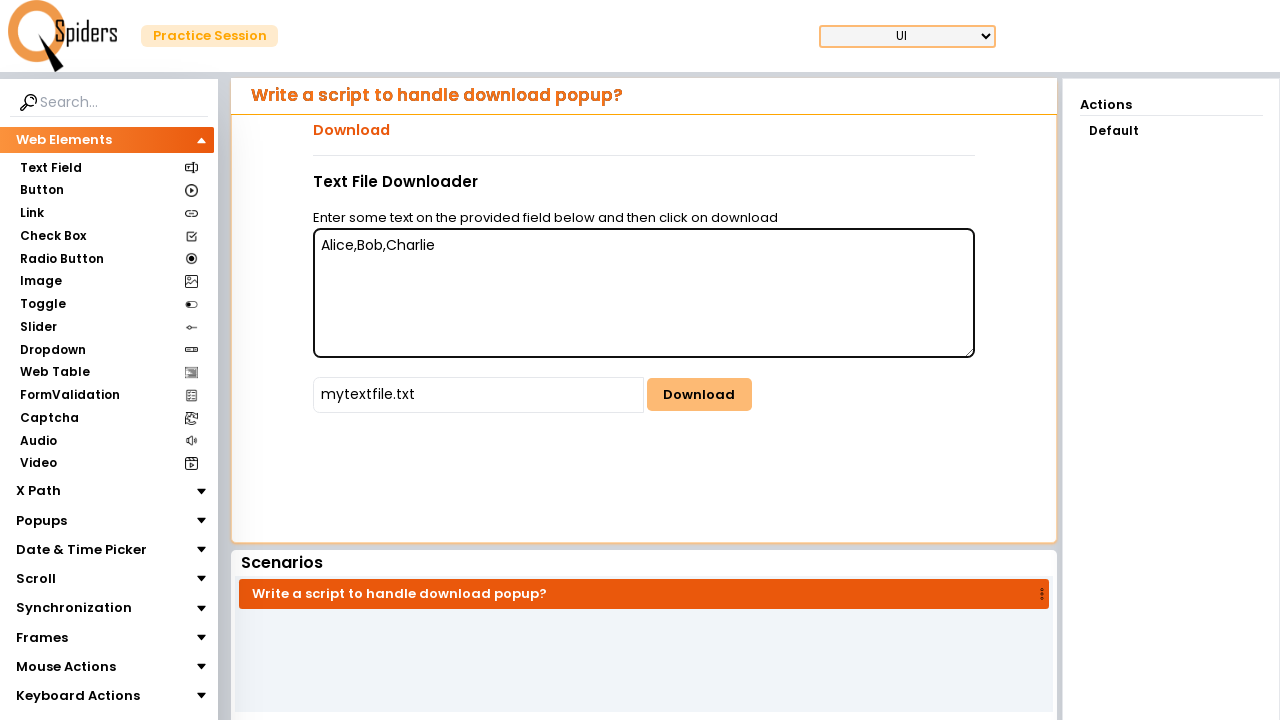

Clicked the download button at (699, 395) on #downloadButton
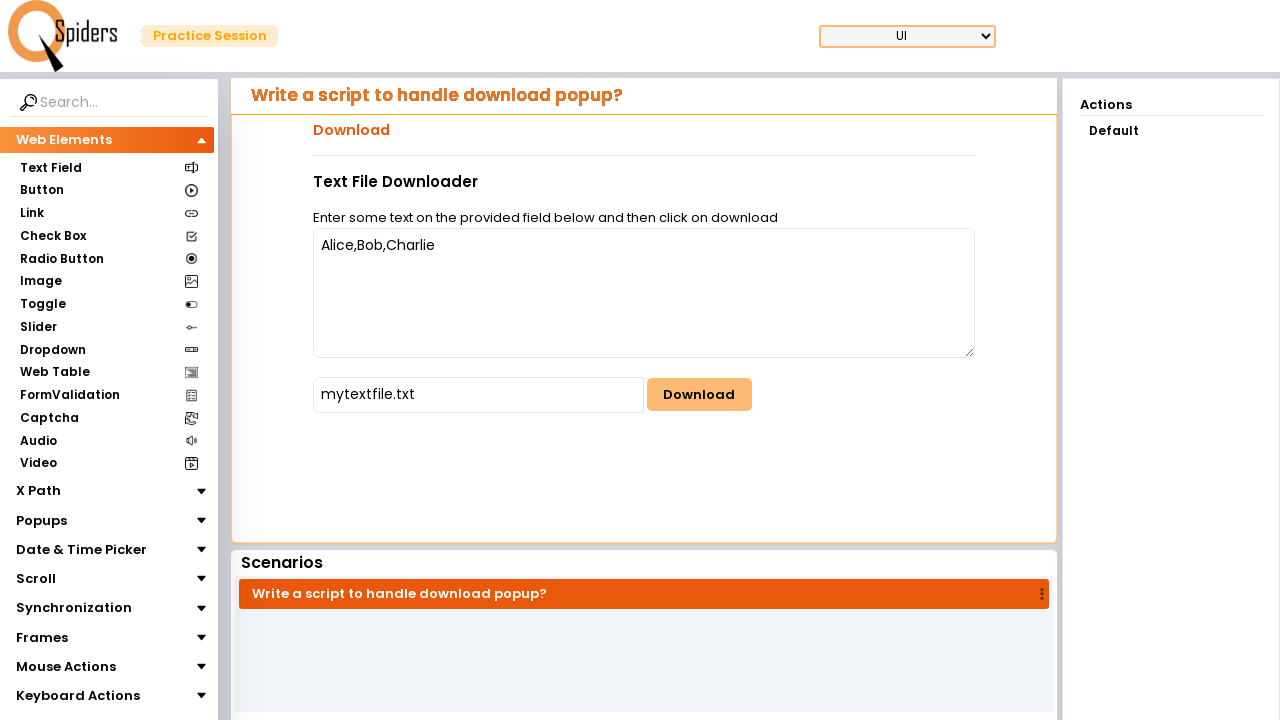

Waited 2 seconds for download to initiate
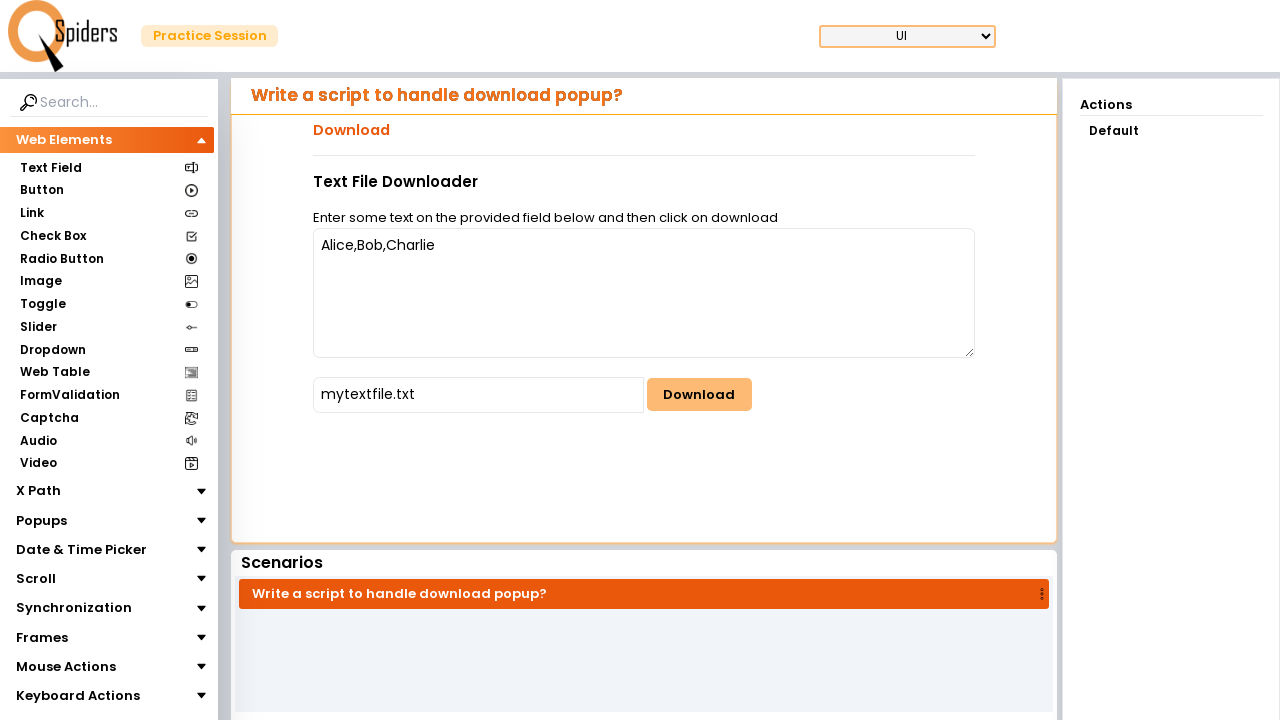

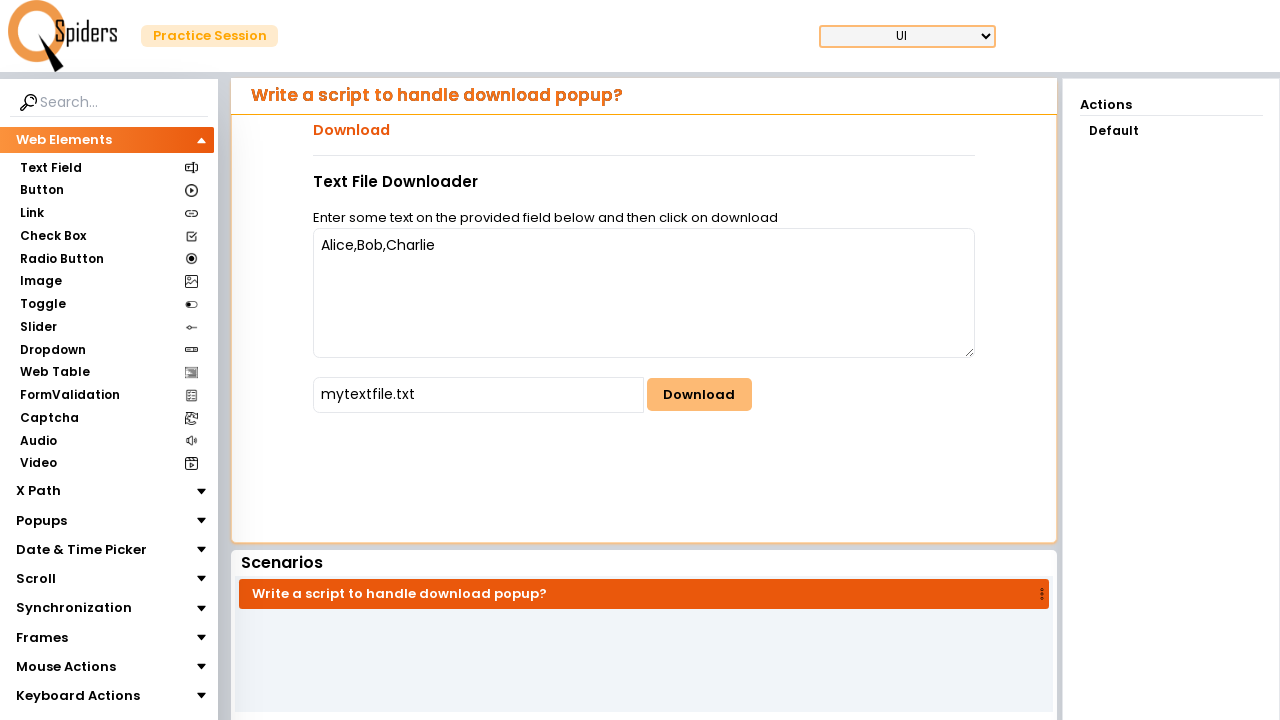